Interacts with an online calculator canvas element by clicking on specific coordinates to press calculator buttons

Starting URL: https://www.online-calculator.com/html5/online-calculator/index.php?v=10

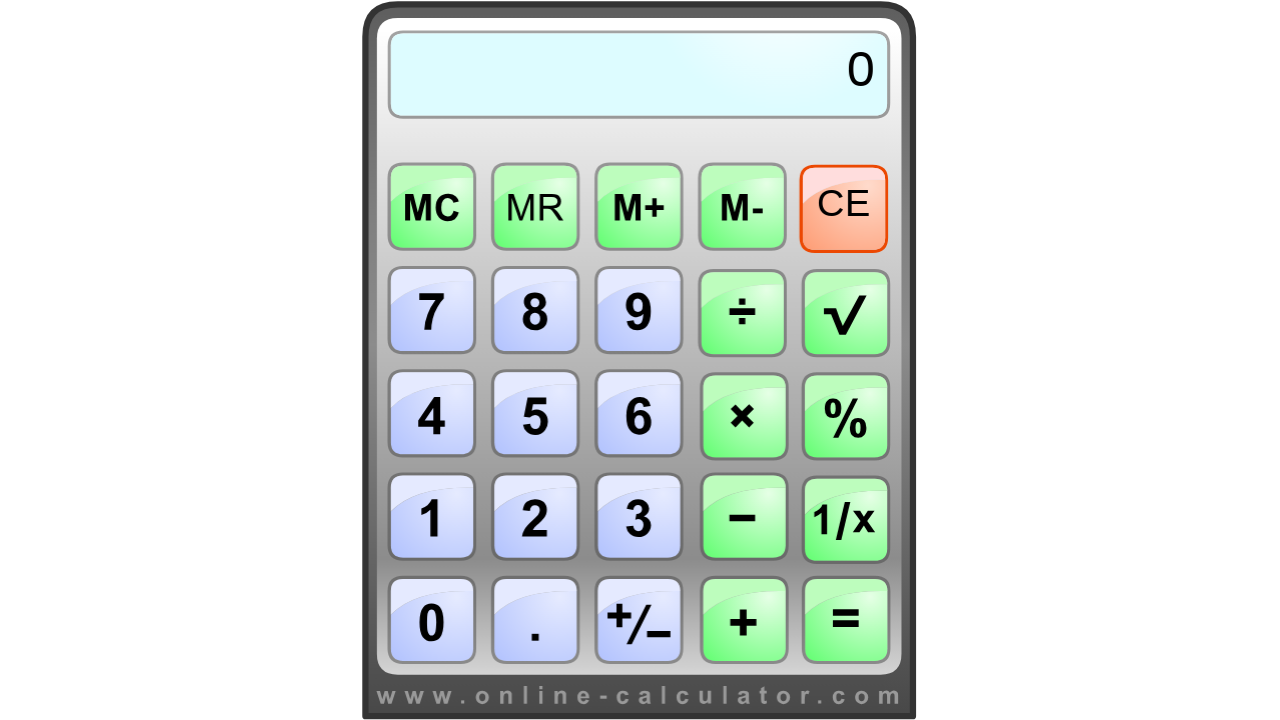

Located canvas calculator element
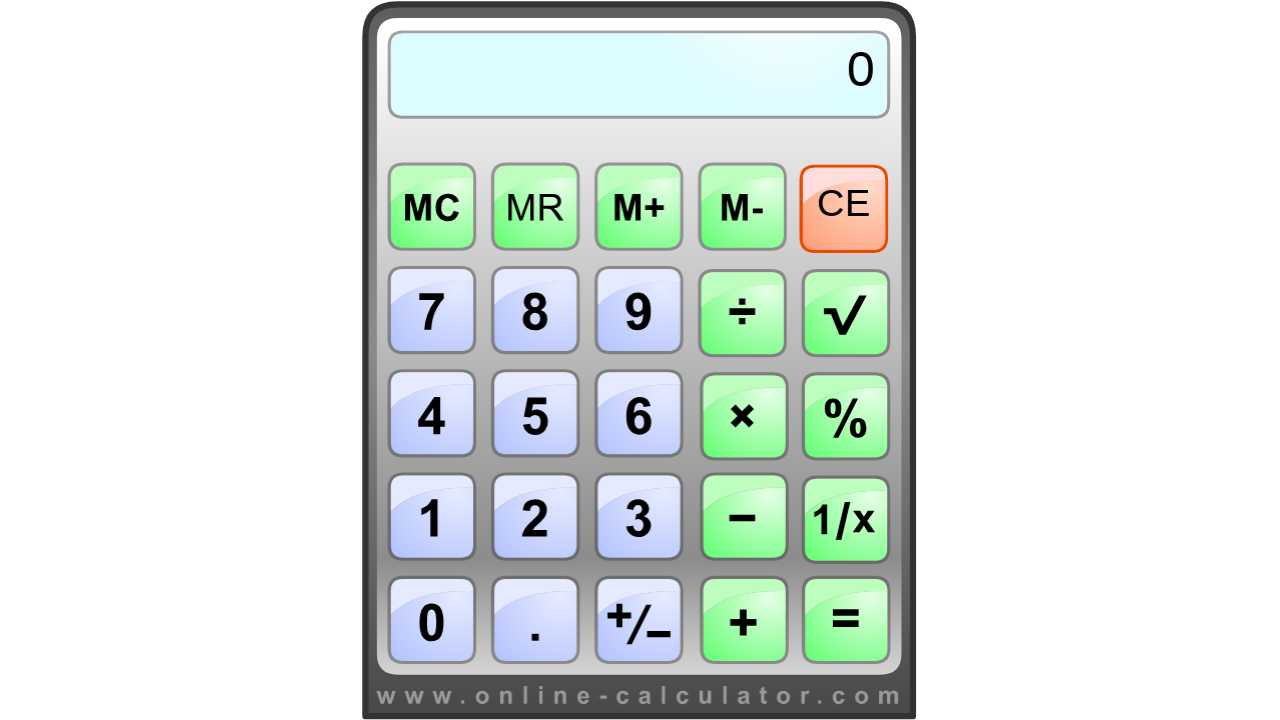

Clicked calculator button at coordinates (600, 430) at (600, 430)
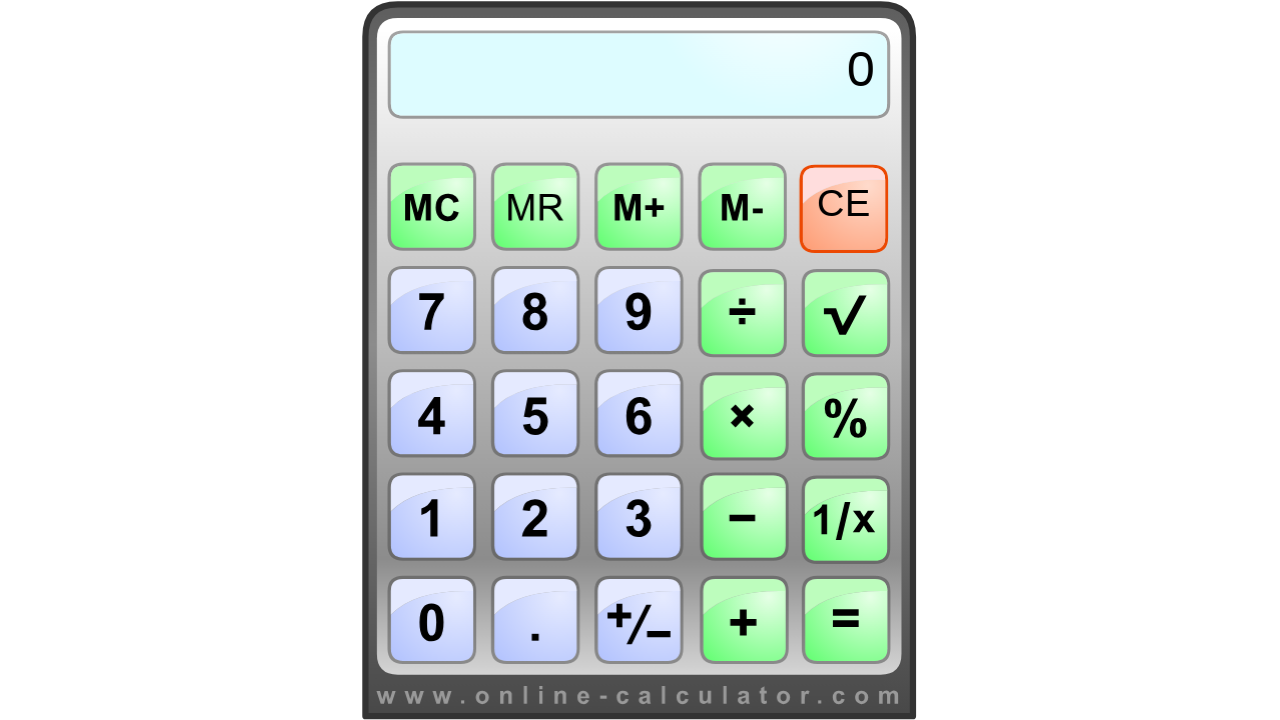

Clicked calculator button at coordinates (300, 170) at (300, 170)
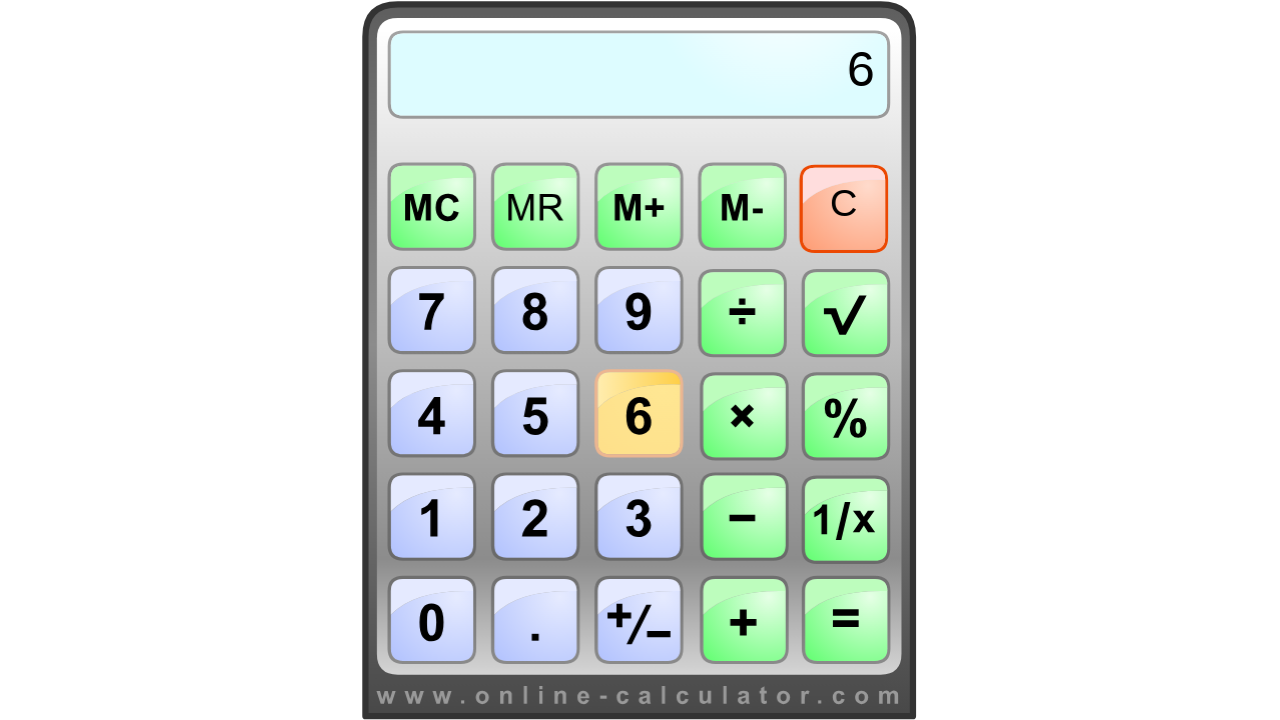

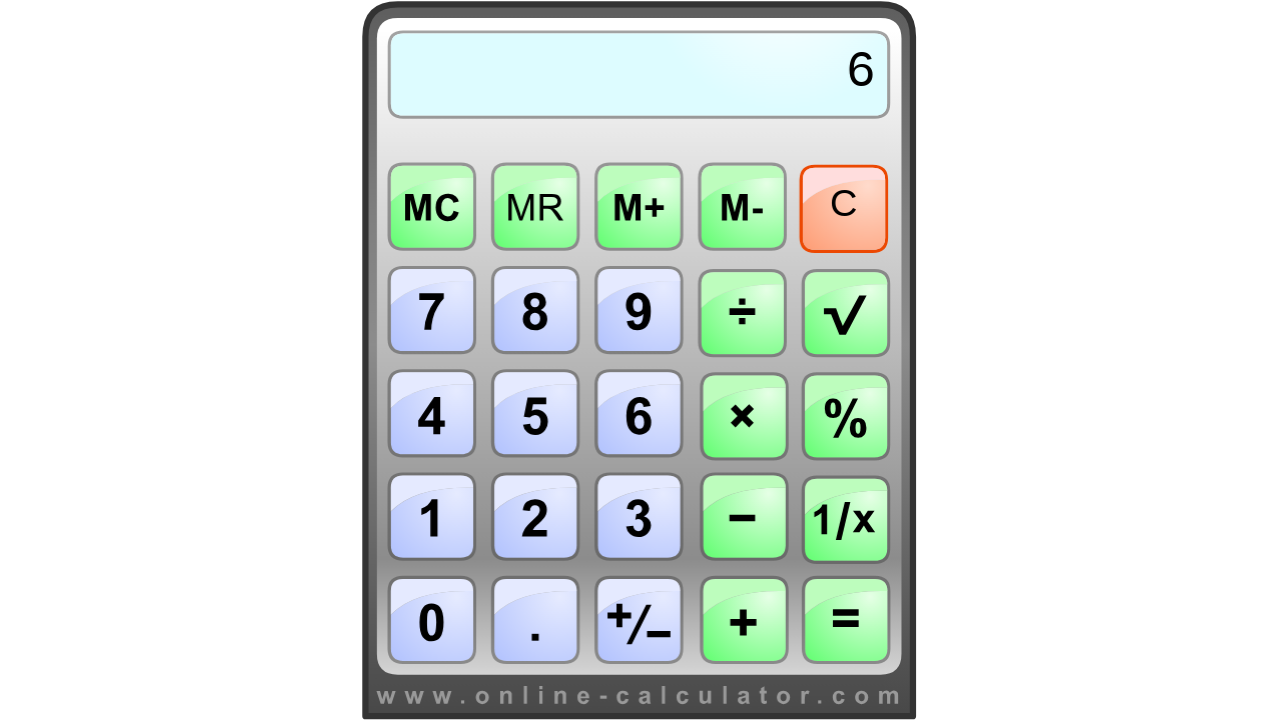